Tests the enable/disable functionality of a text input field by entering text, clicking disable button, then enable button, and verifying the input state changes

Starting URL: https://www.letskodeit.com/practice

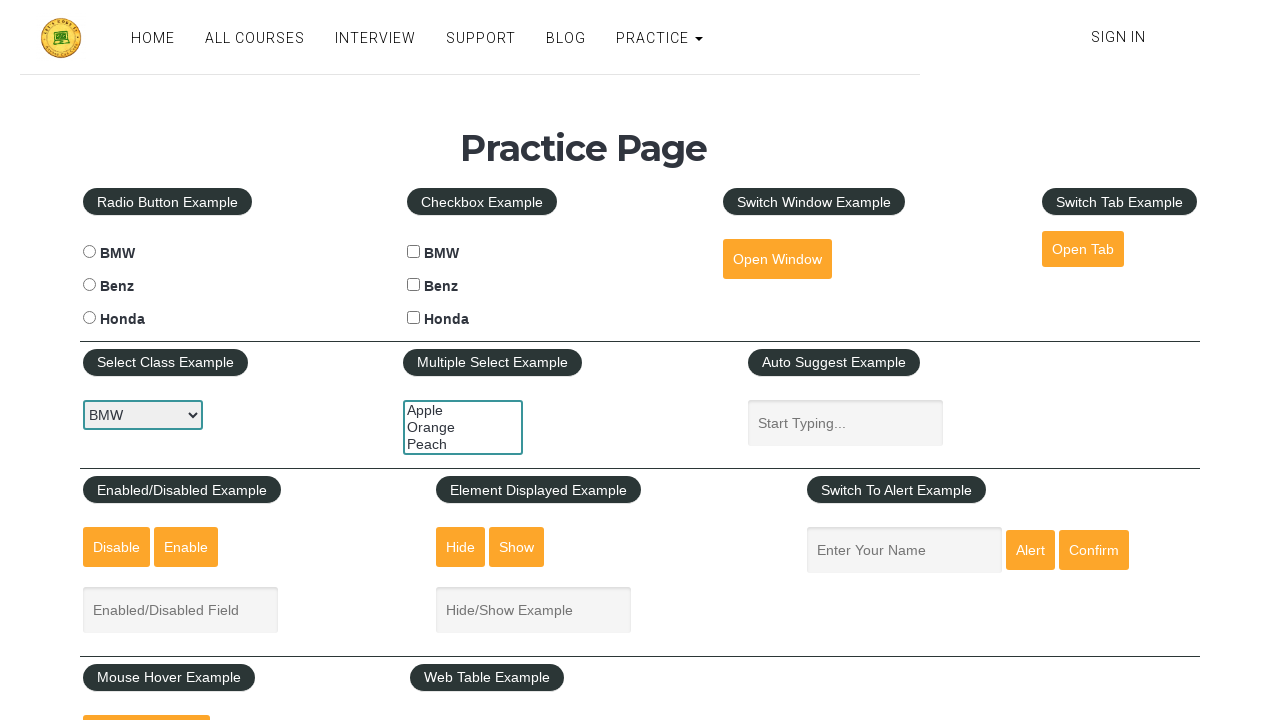

Located the text input field with id 'enabled-example-input'
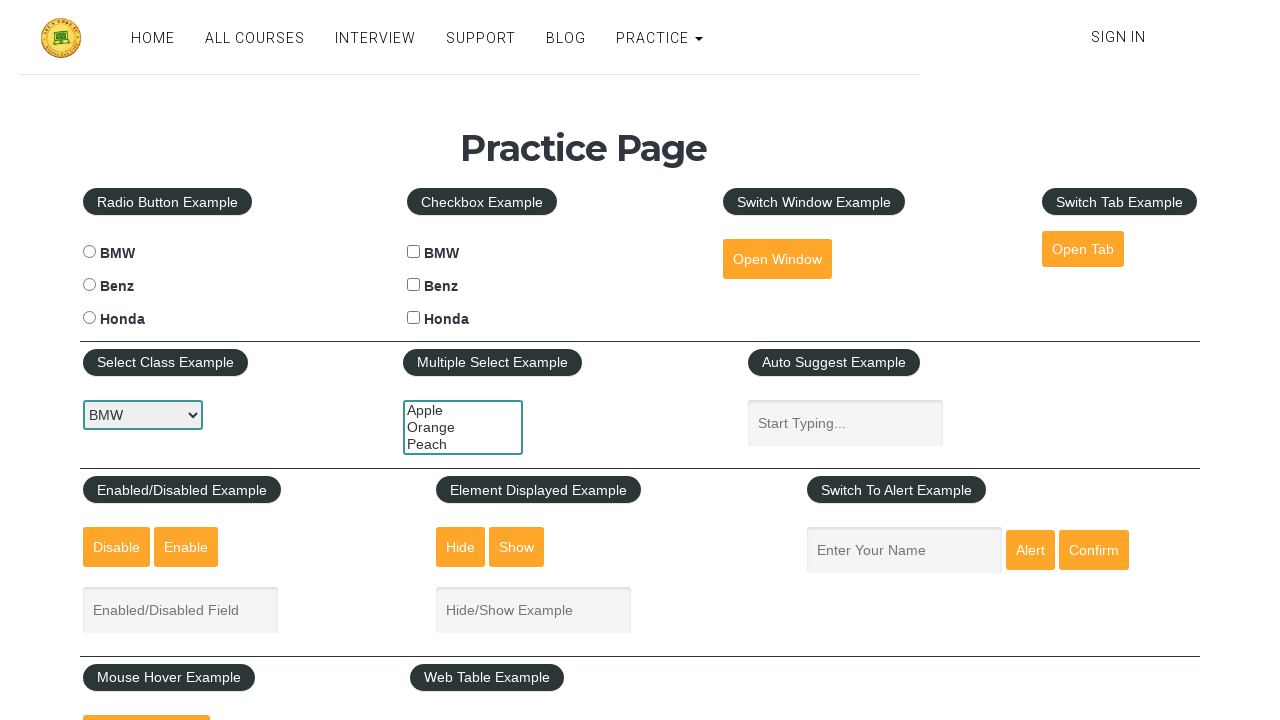

Cleared the text input field on #enabled-example-input
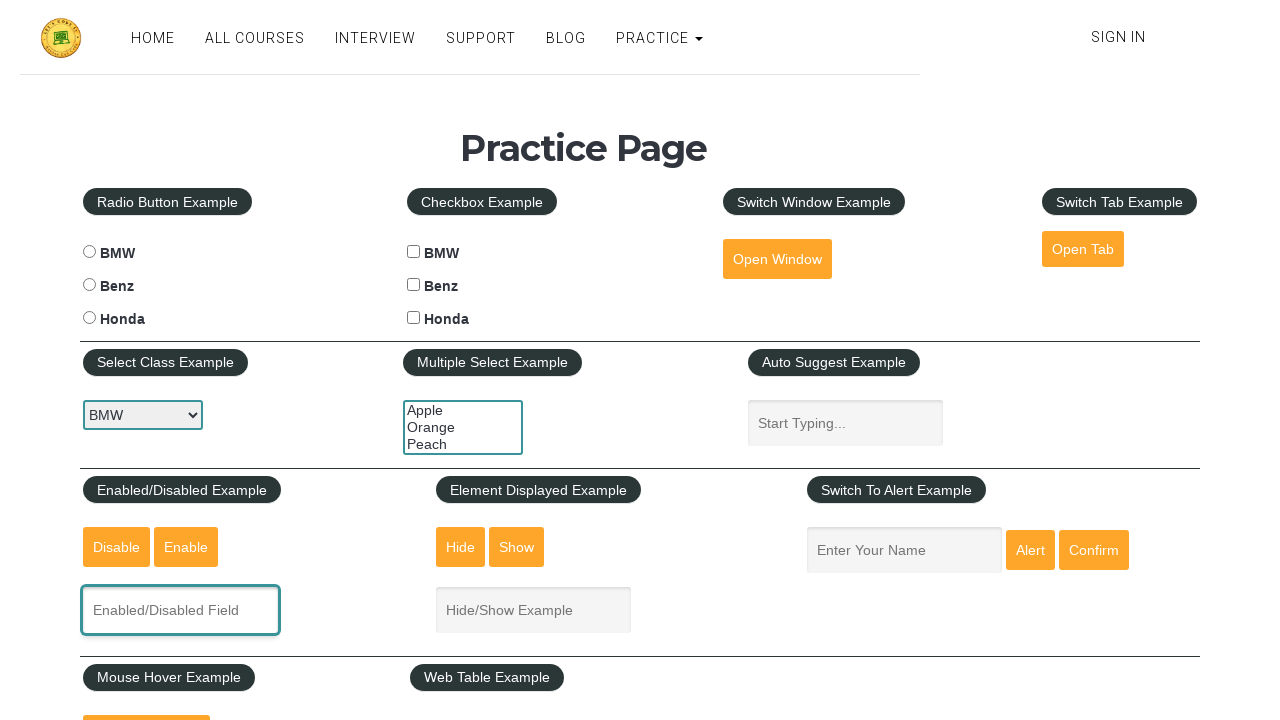

Filled the text input field with 'tushar' on #enabled-example-input
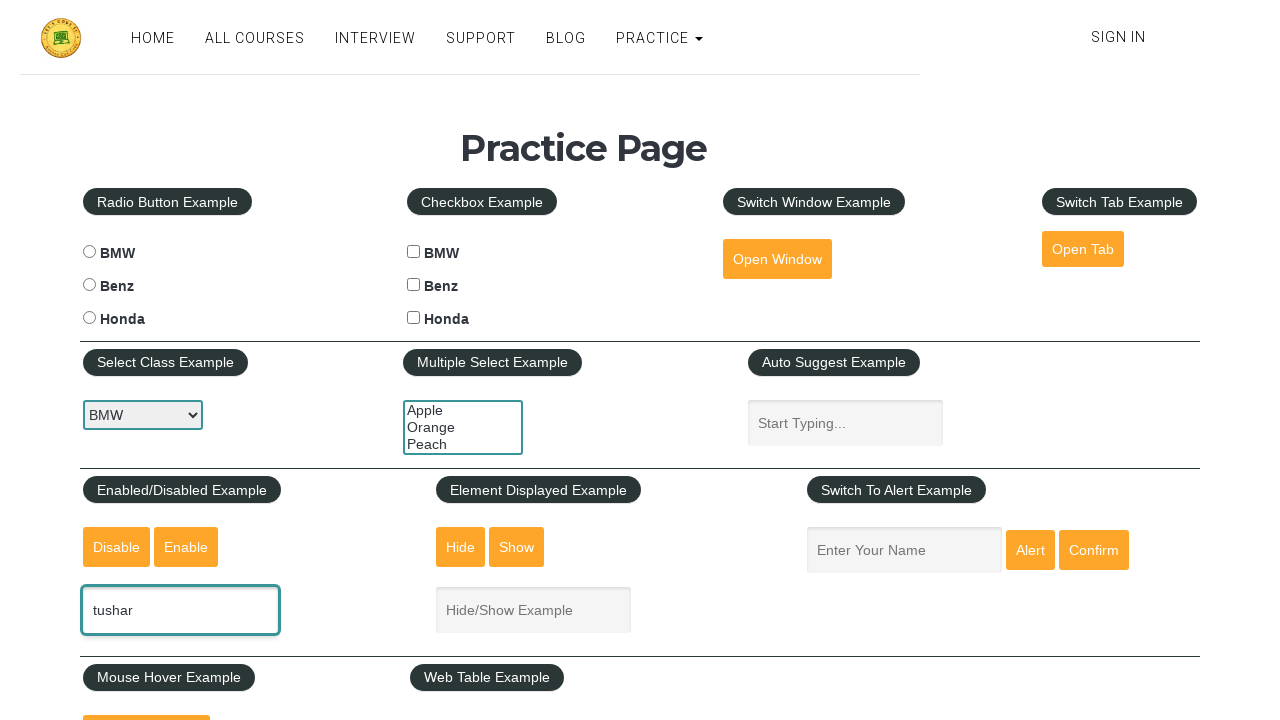

Clicked the disable button to disable the text field at (116, 547) on #disabled-button
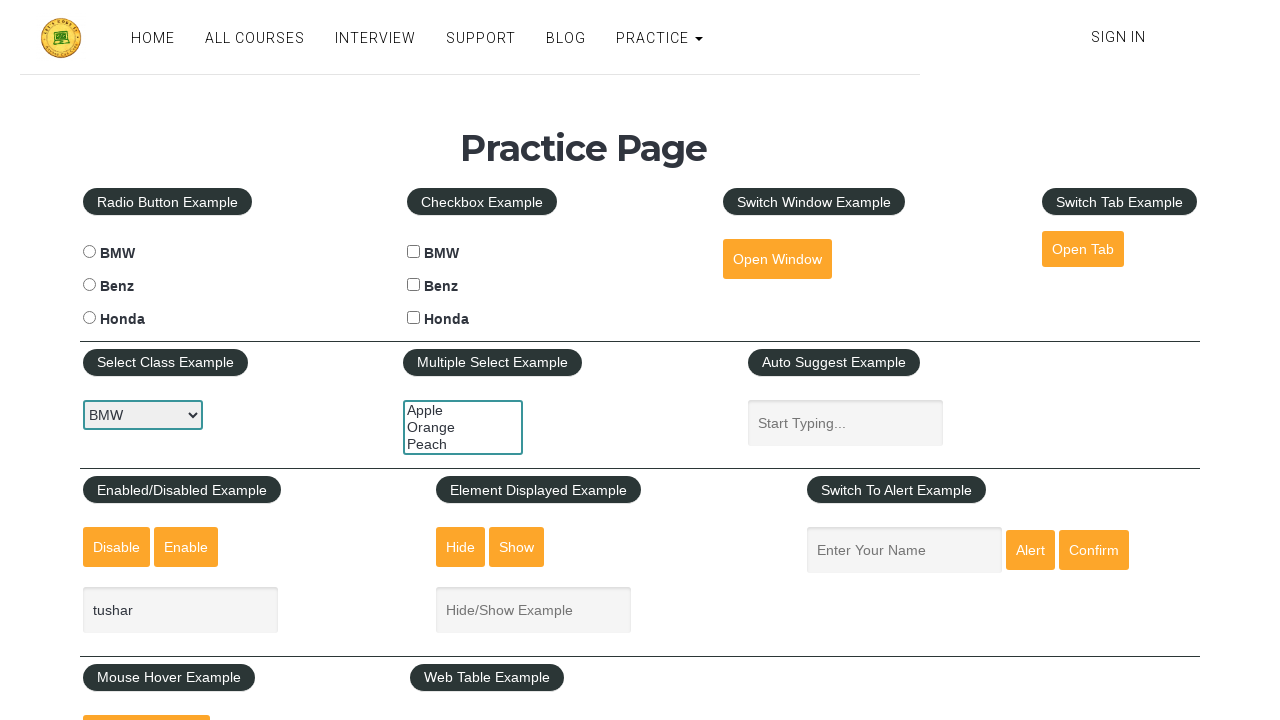

Clicked the enable button to re-enable the text field at (186, 547) on #enabled-button
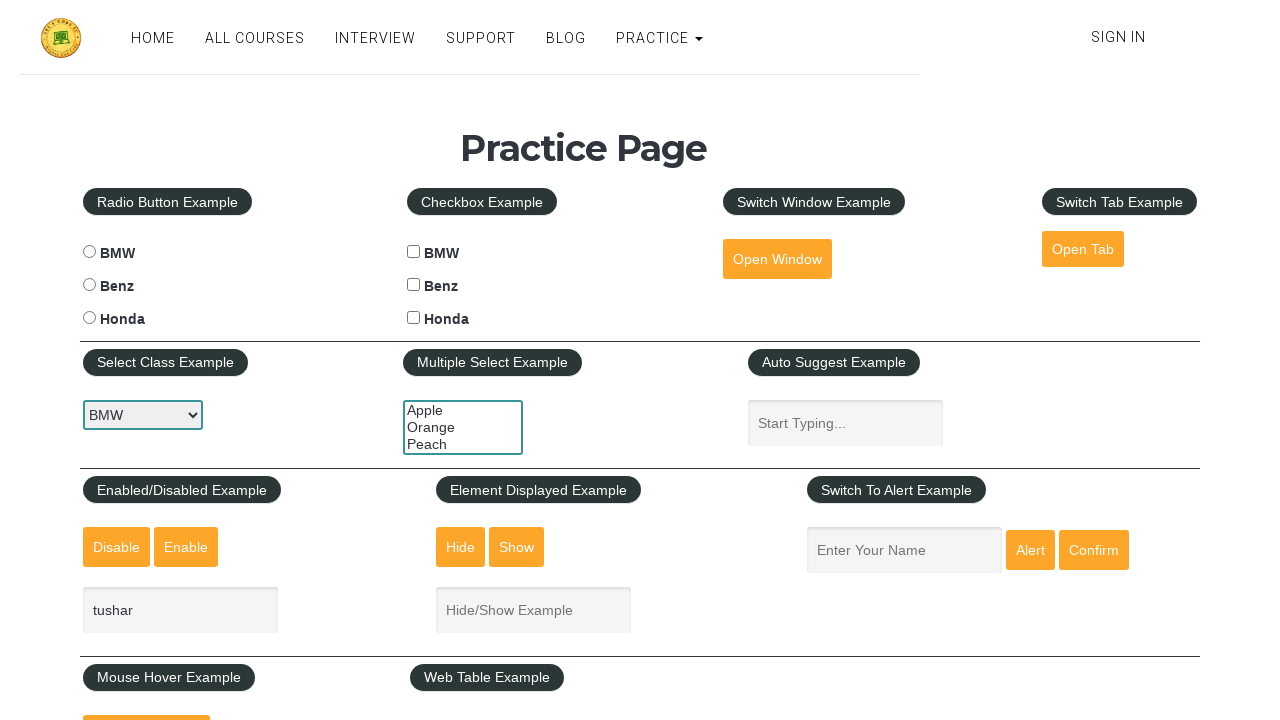

Cleared the text input field after re-enabling it on #enabled-example-input
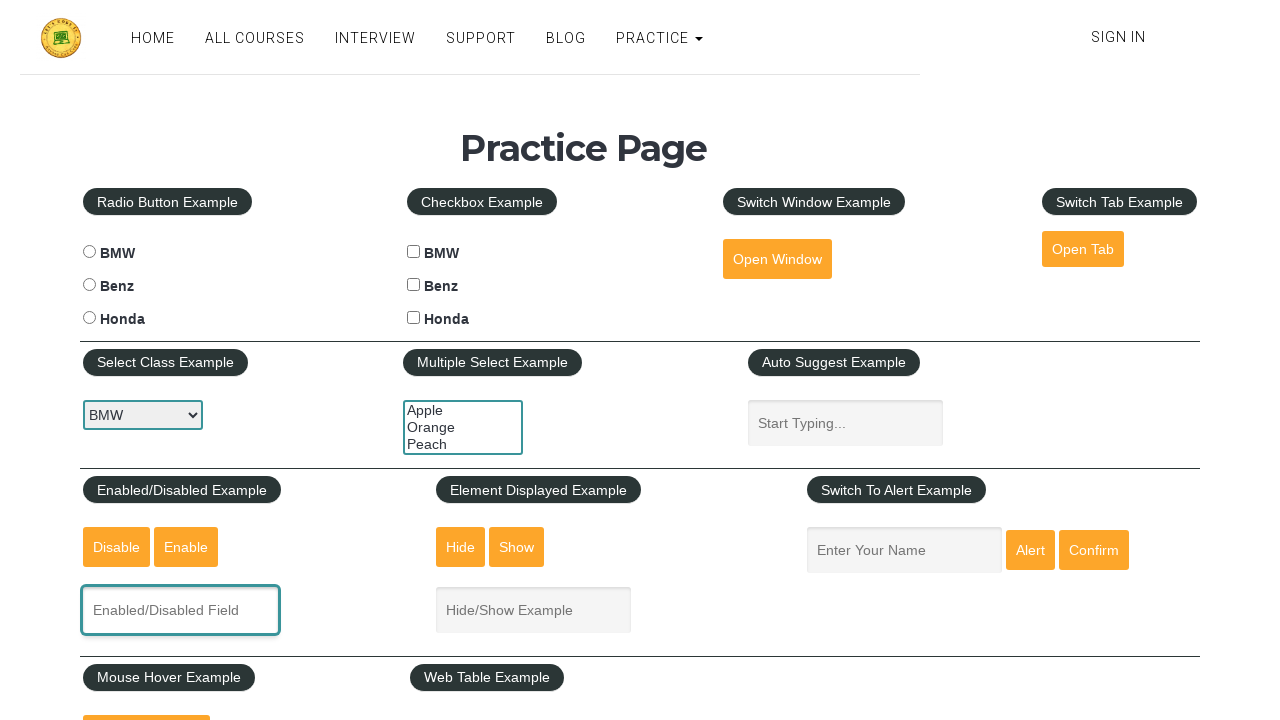

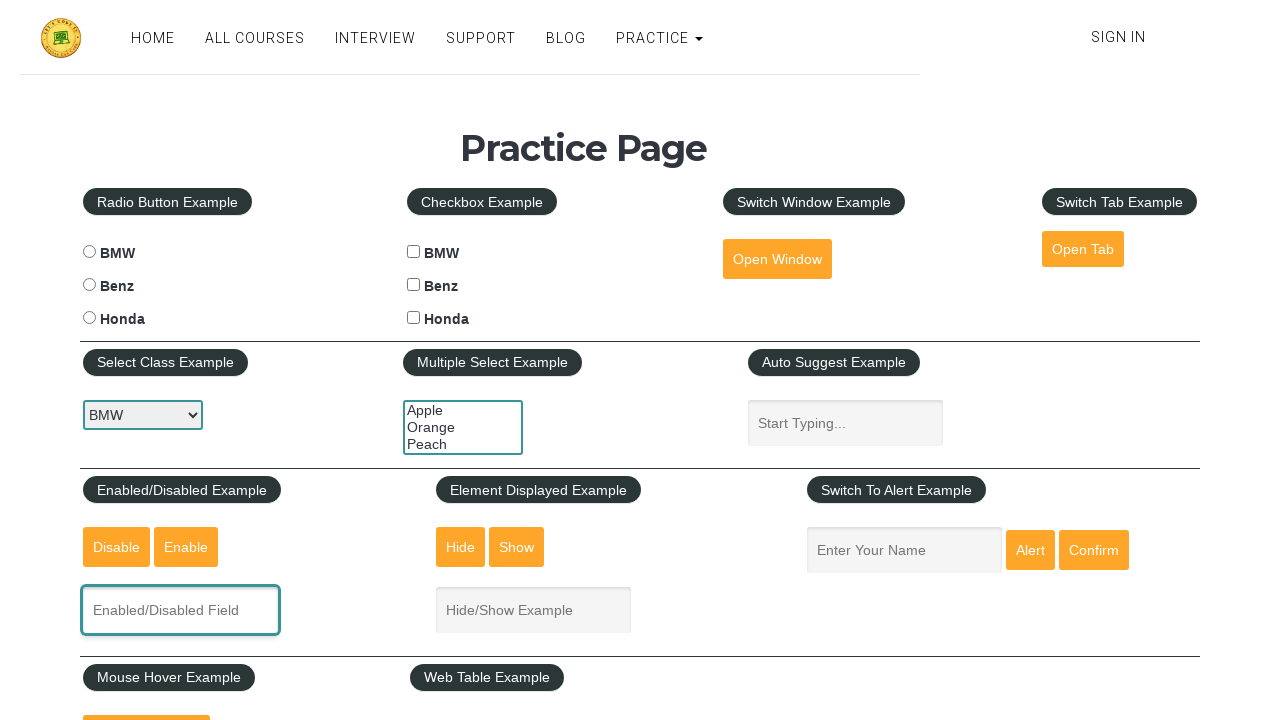